Navigates to Mars news page and waits for news content to load

Starting URL: https://data-class-mars.s3.amazonaws.com/Mars/index.html

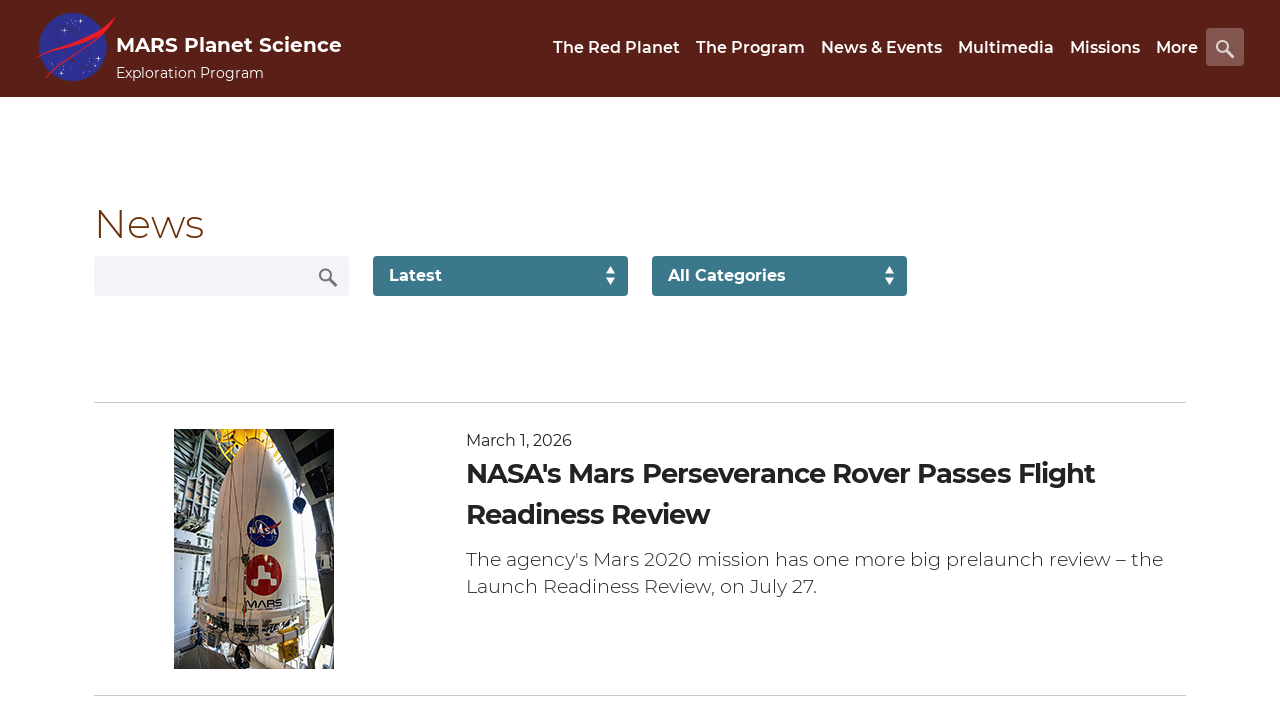

Navigated to Mars news page
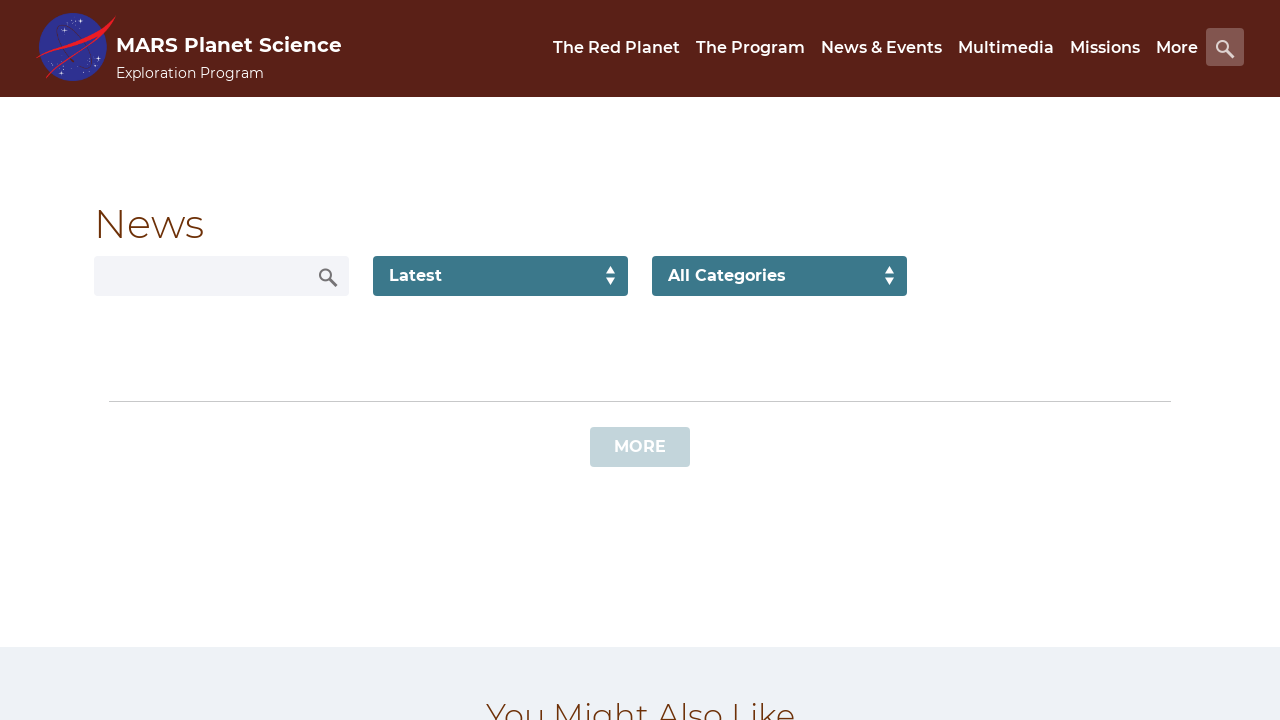

News content container loaded
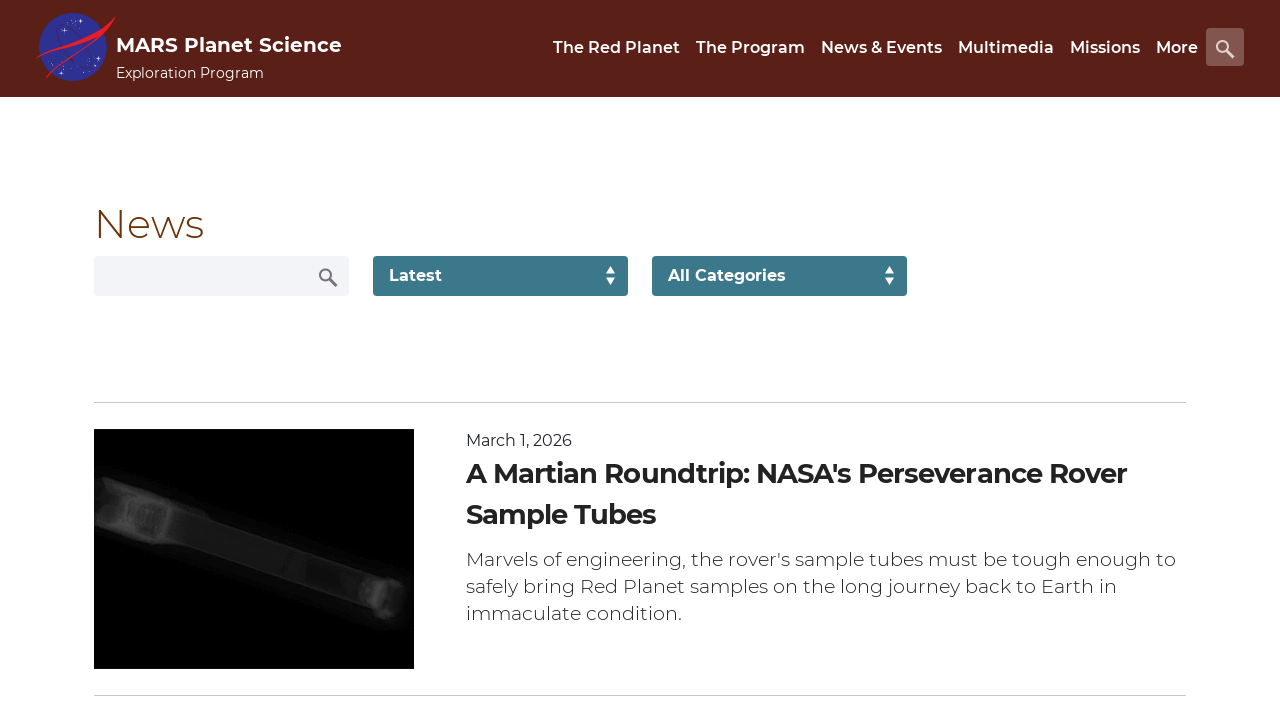

News title elements are present
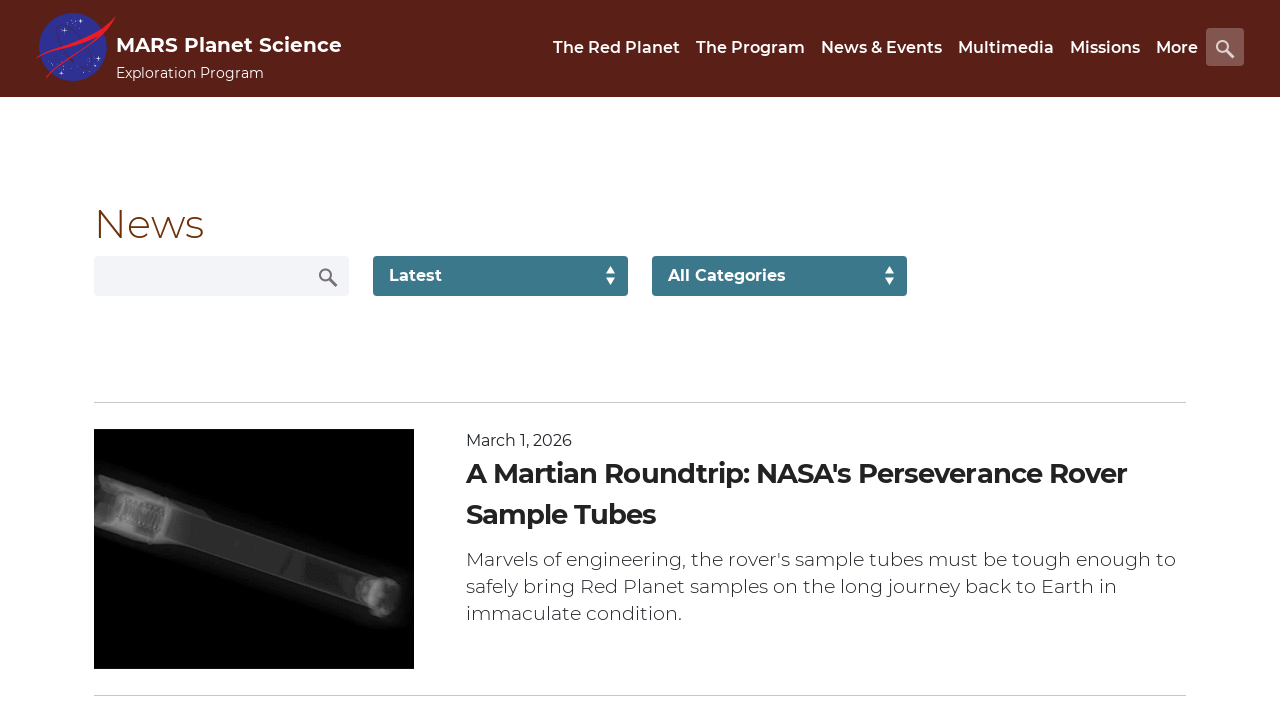

News article teaser body elements are present
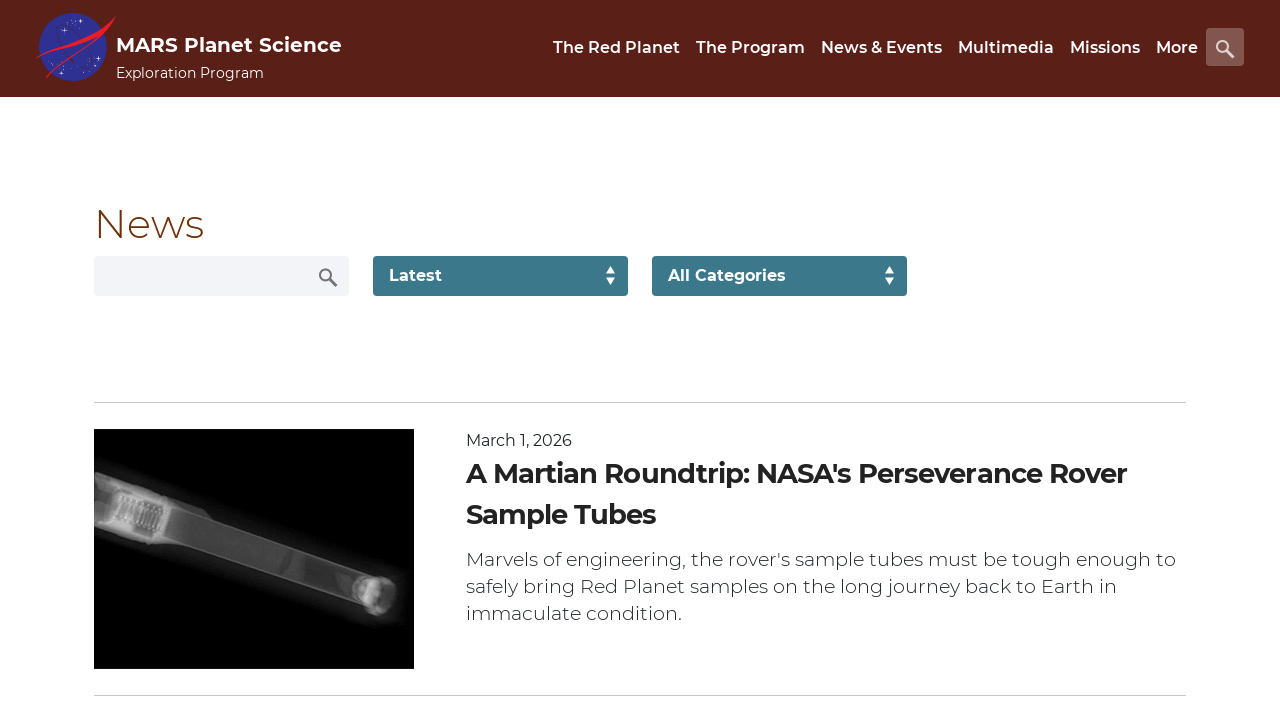

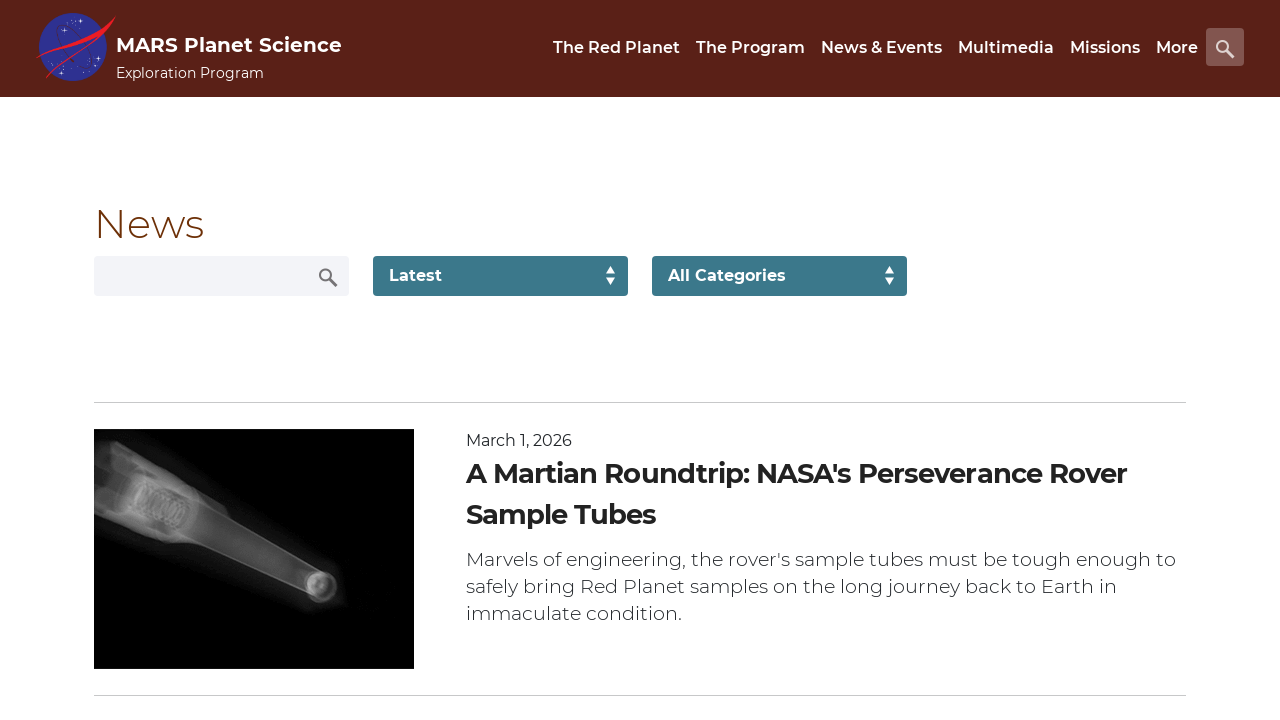